Tests finding an element by ID and verifying its text content on a locators example page

Starting URL: https://kristinek.github.io/site/examples/locators

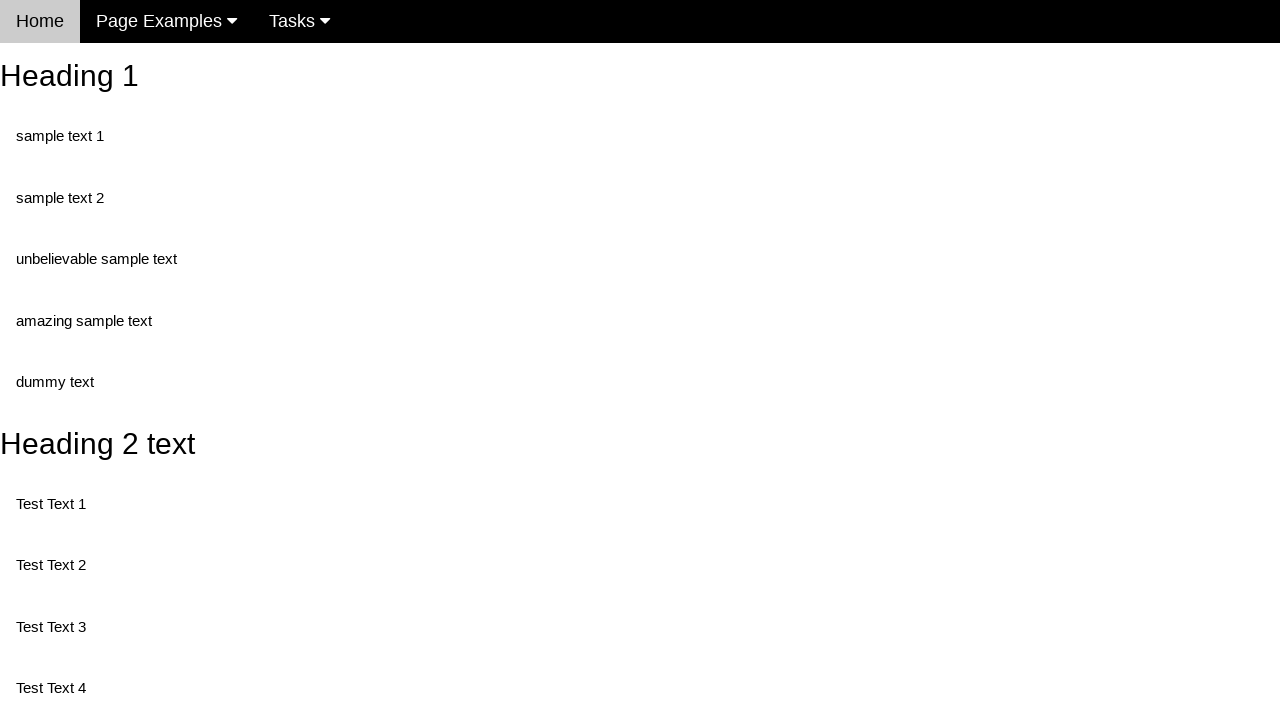

Navigated to locators example page
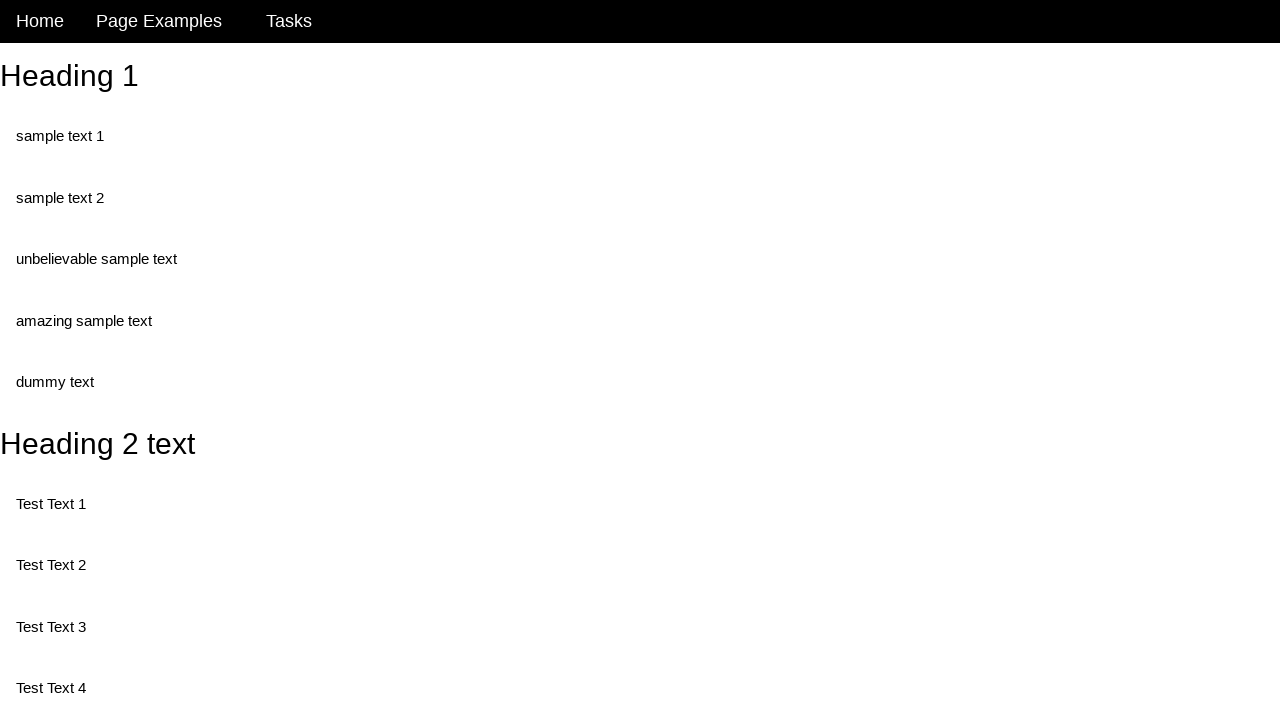

Located element with ID 'heading_1'
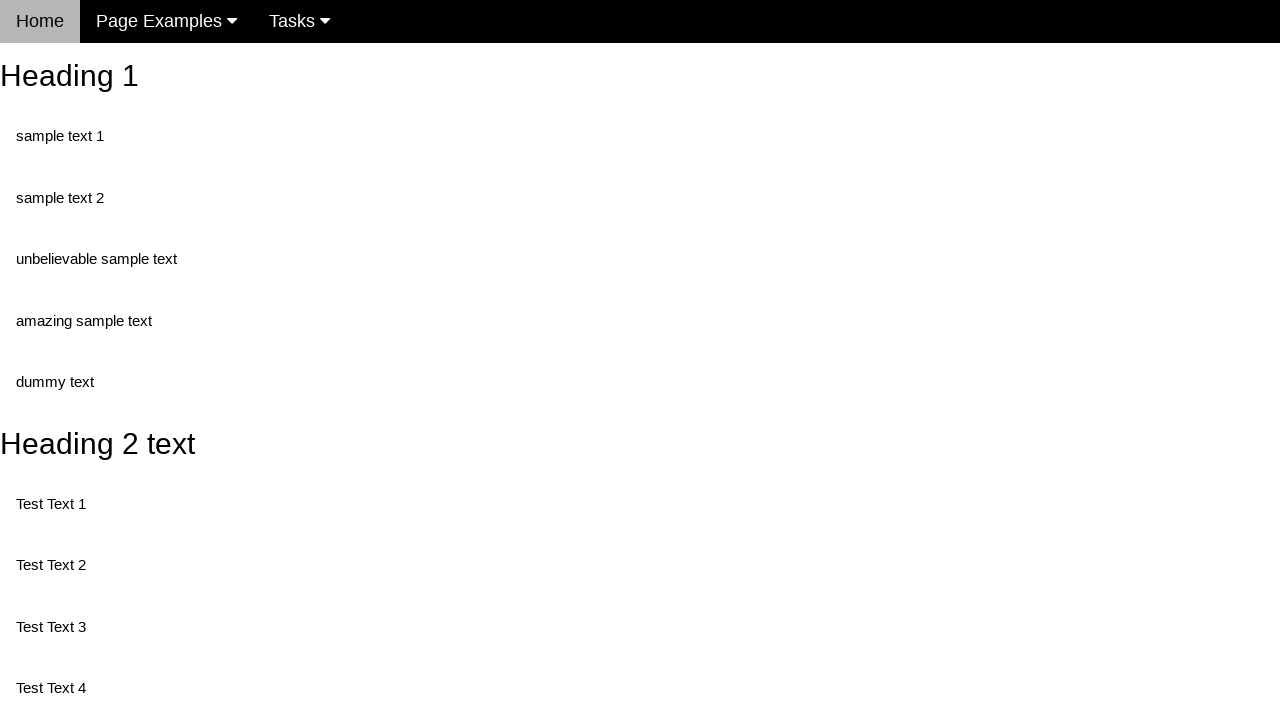

Element with ID 'heading_1' is visible and ready
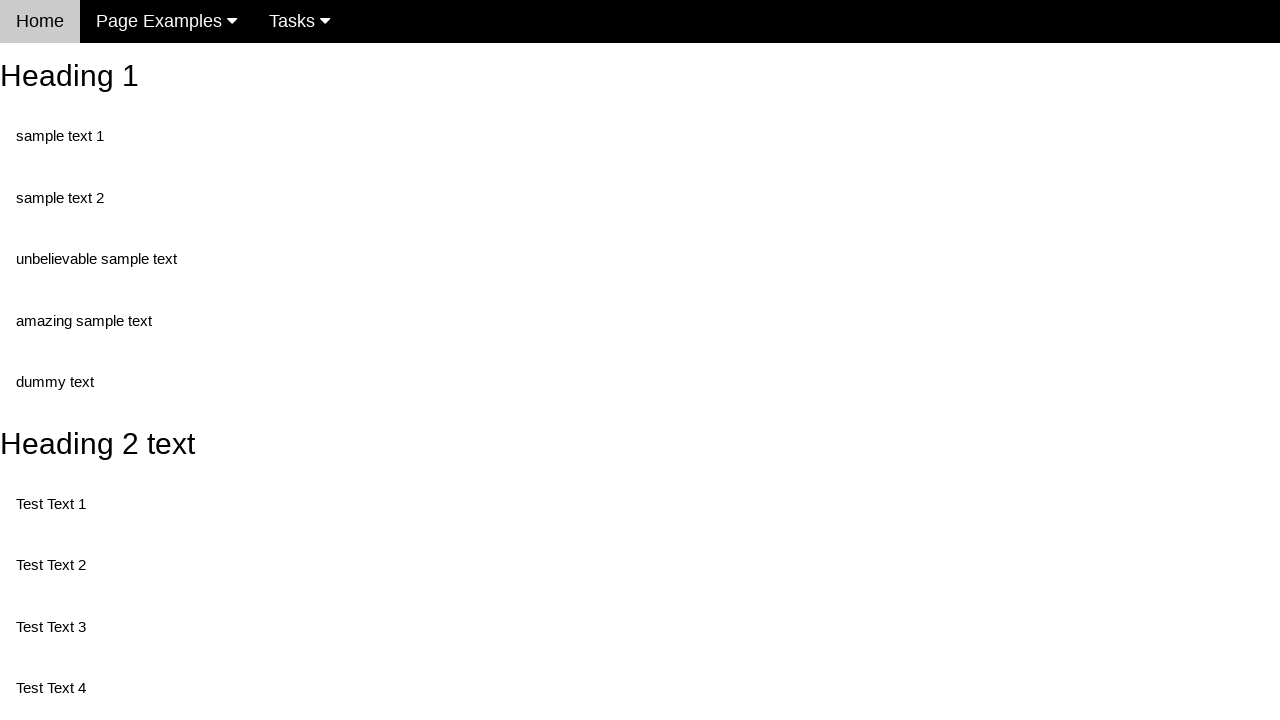

Retrieved and printed text content of heading element
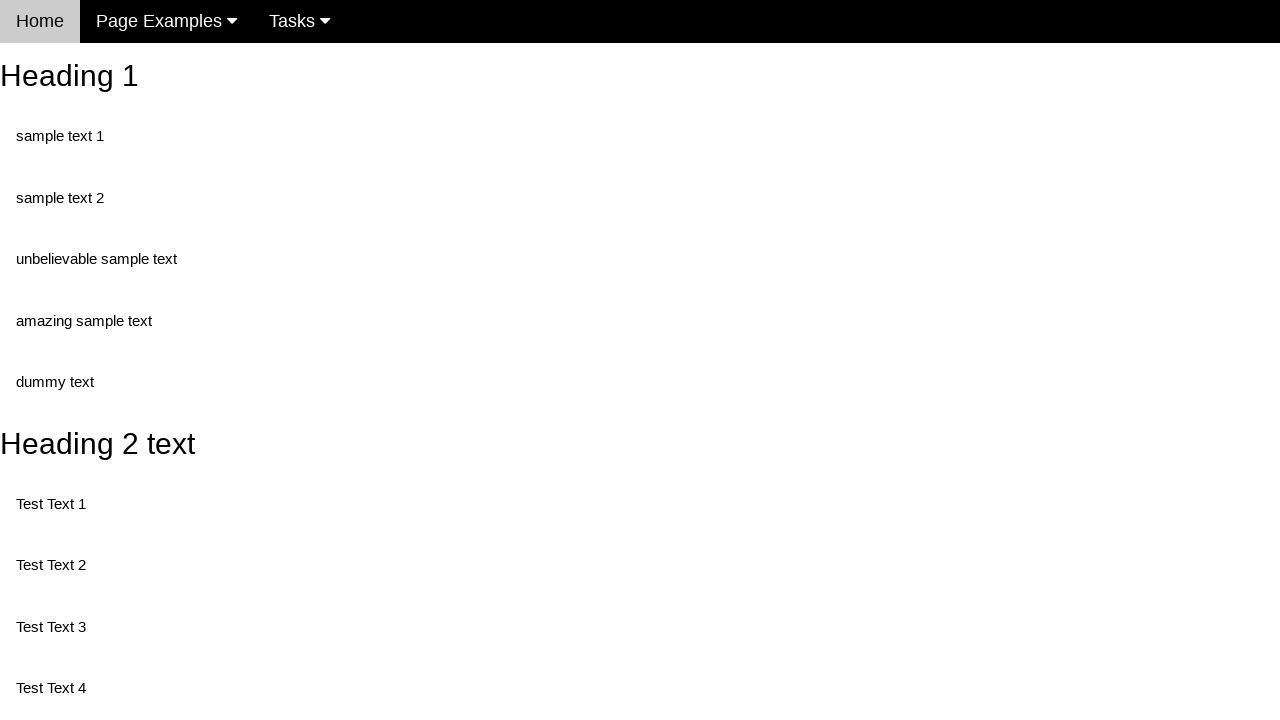

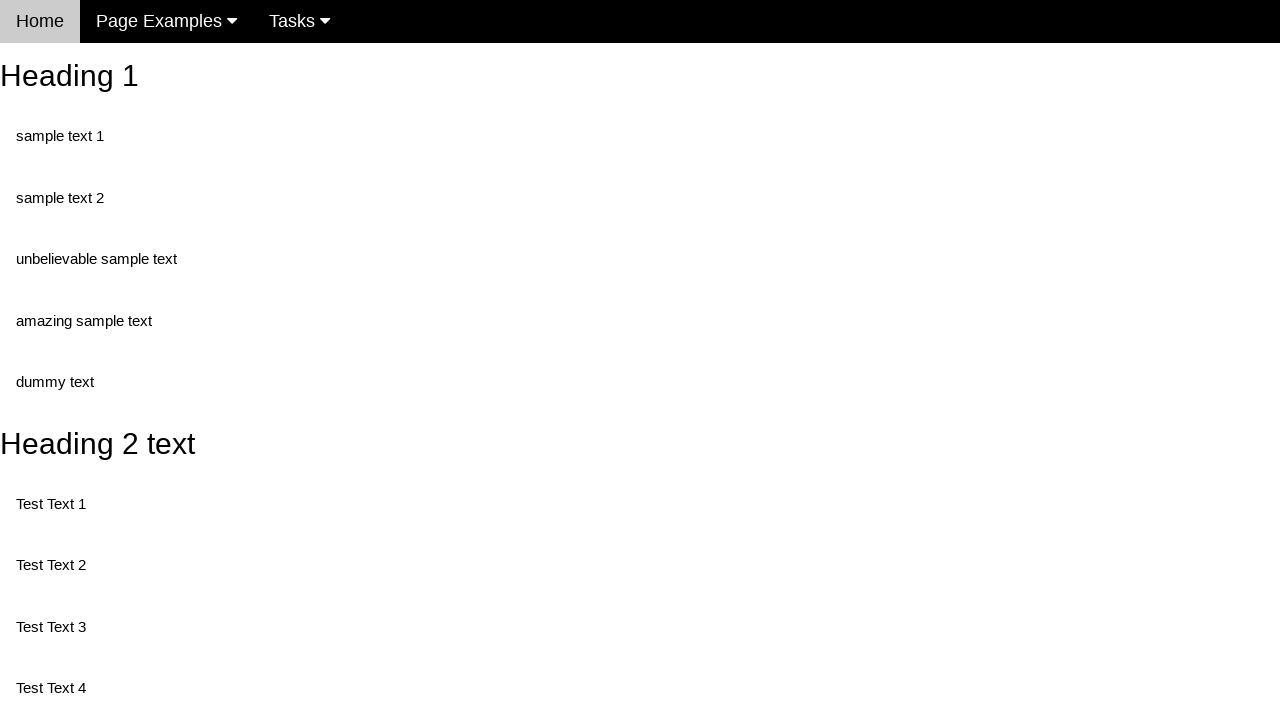